Tests double-click functionality by double-clicking a button and verifying the result text appears.

Starting URL: https://automationfc.github.io/basic-form/index.html

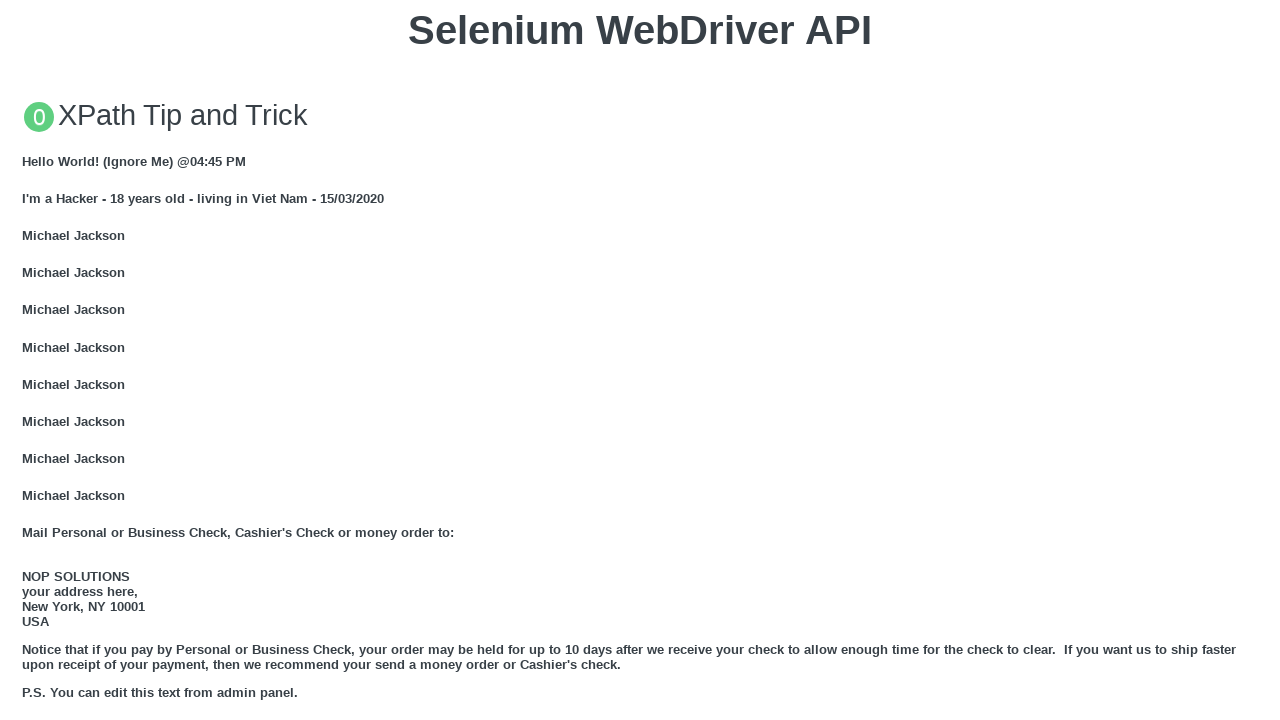

Double-clicked the 'Double click me' button at (640, 361) on button:has-text('Double click me')
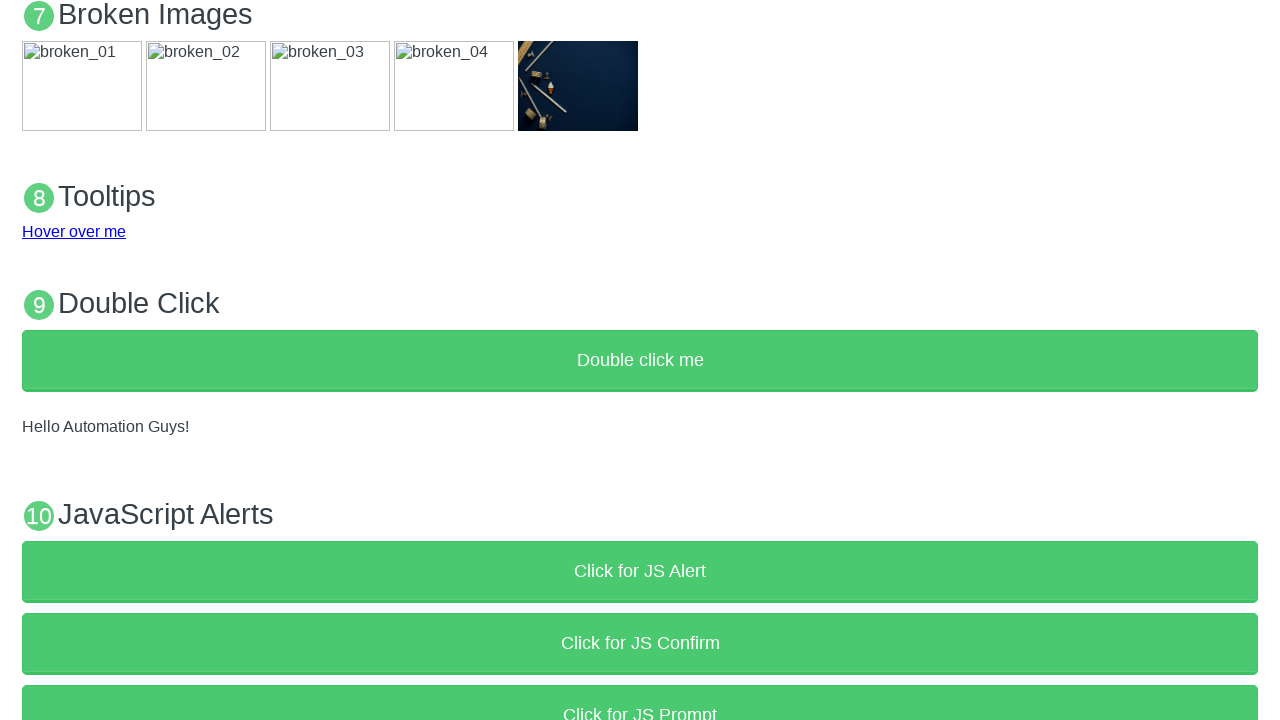

Verified result text 'Hello Automation Guys!' appeared
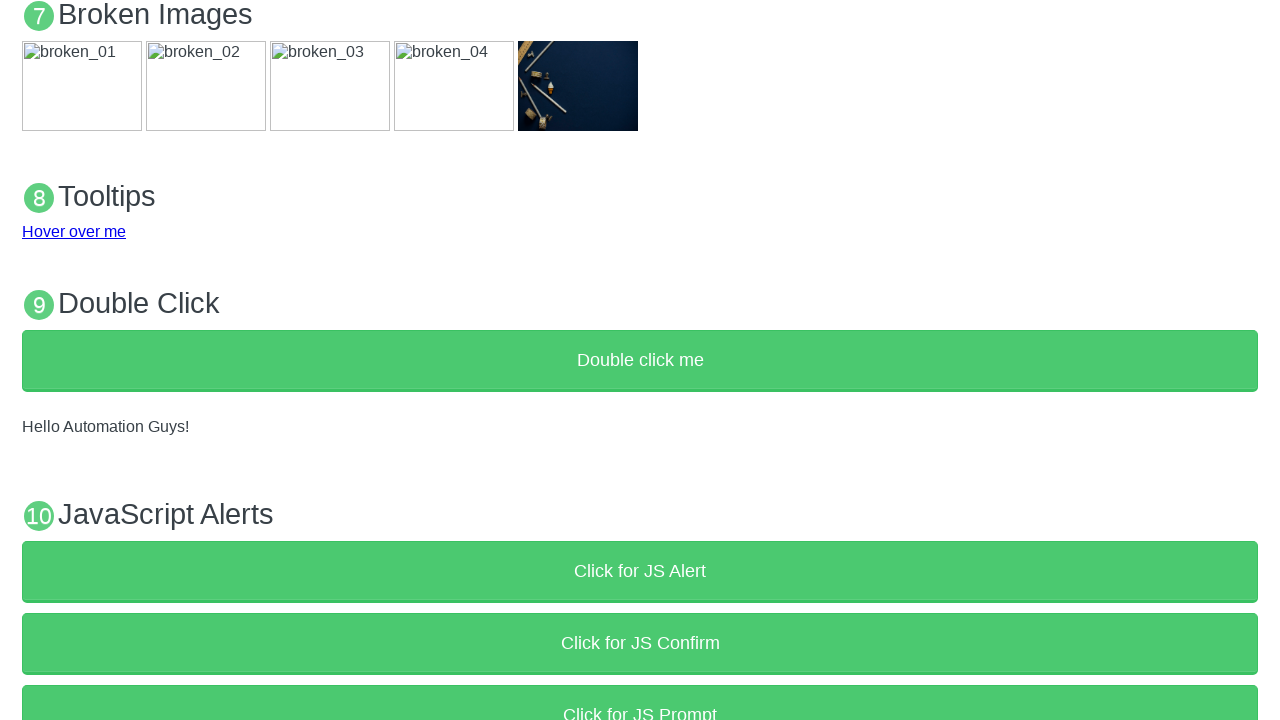

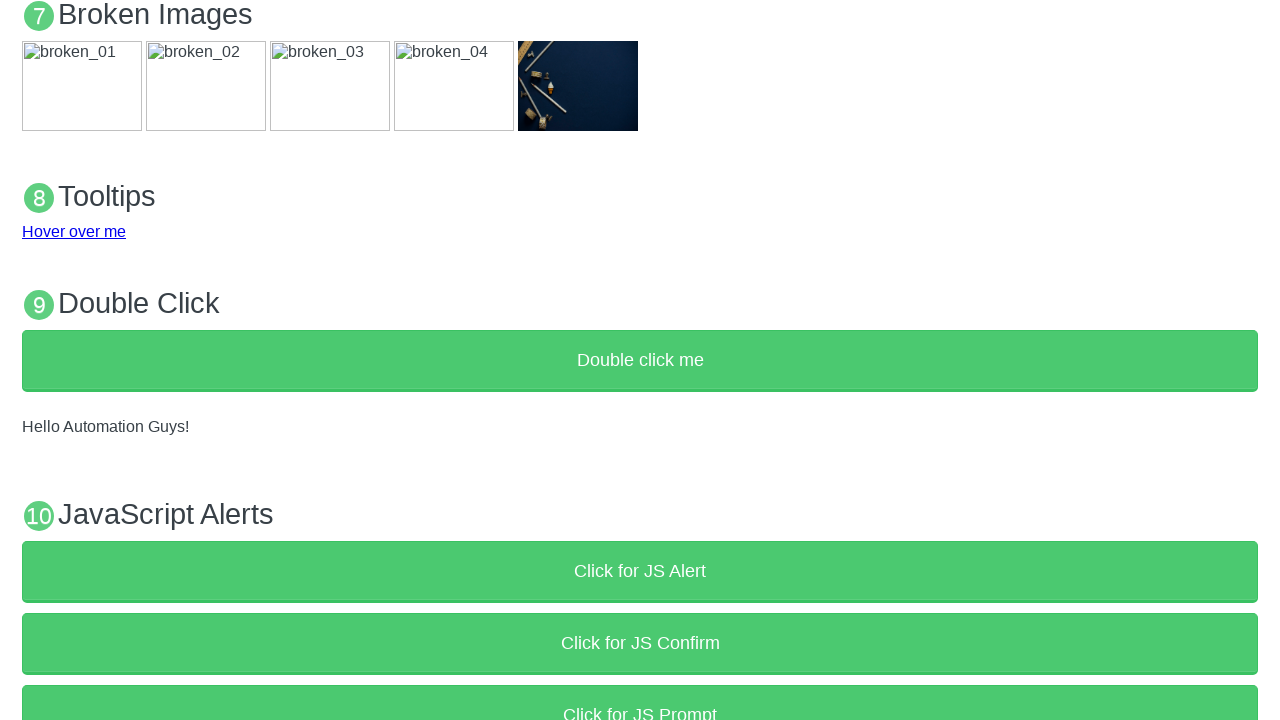